Tests clicking the "Impressive" radio button and verifies the success message displays "Impressive"

Starting URL: https://demoqa.com/radio-button

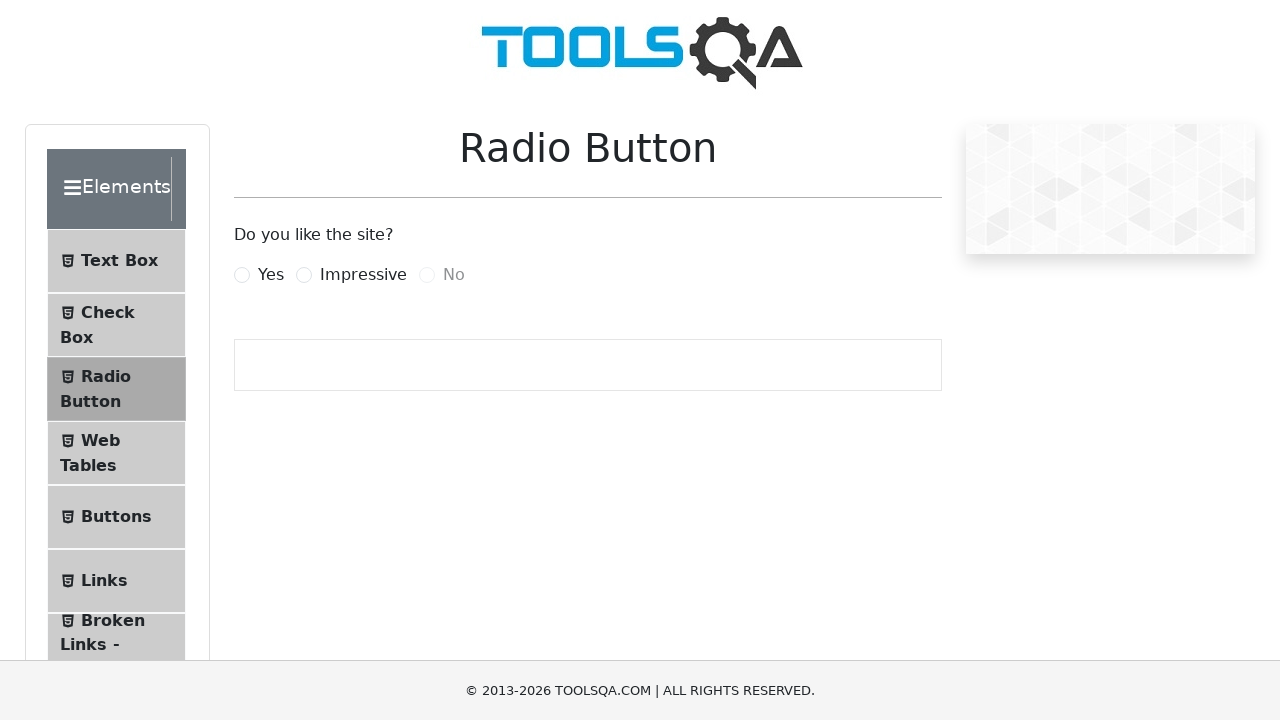

Clicked the 'Impressive' radio button label at (363, 275) on label[for='impressiveRadio']
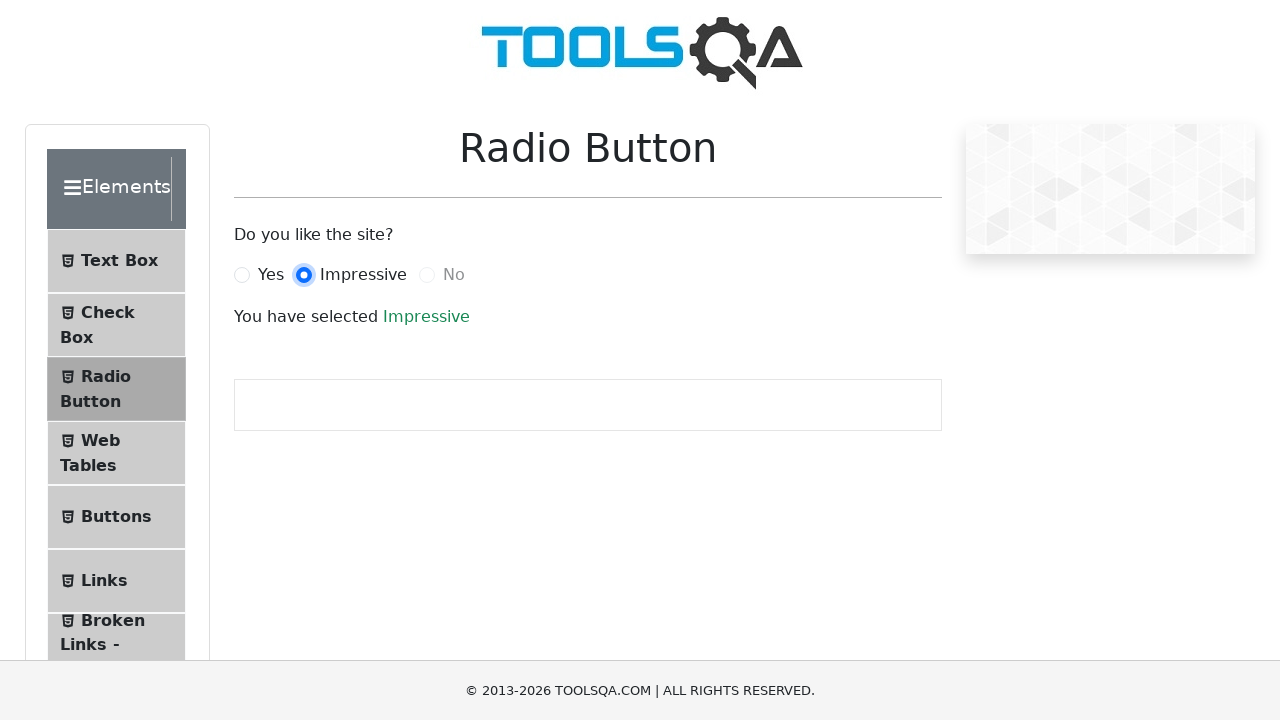

Success message element loaded
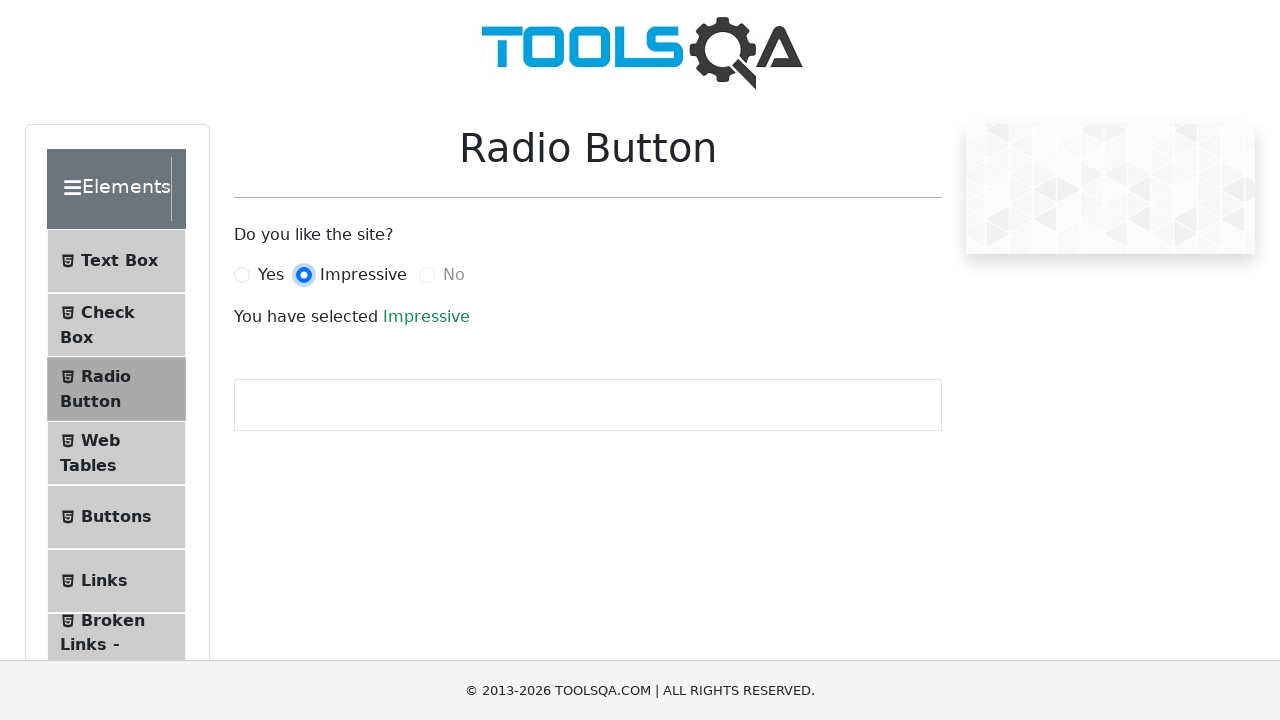

Retrieved success message text: 'Impressive'
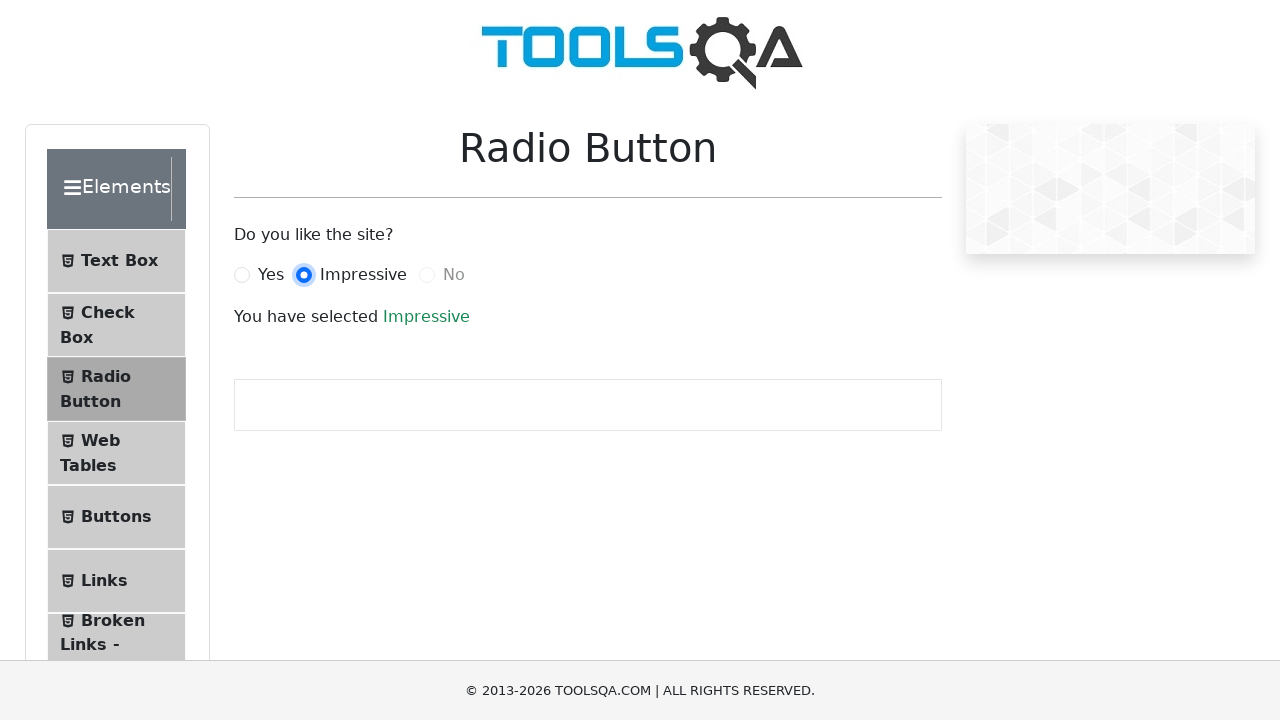

Verified success message displays 'Impressive'
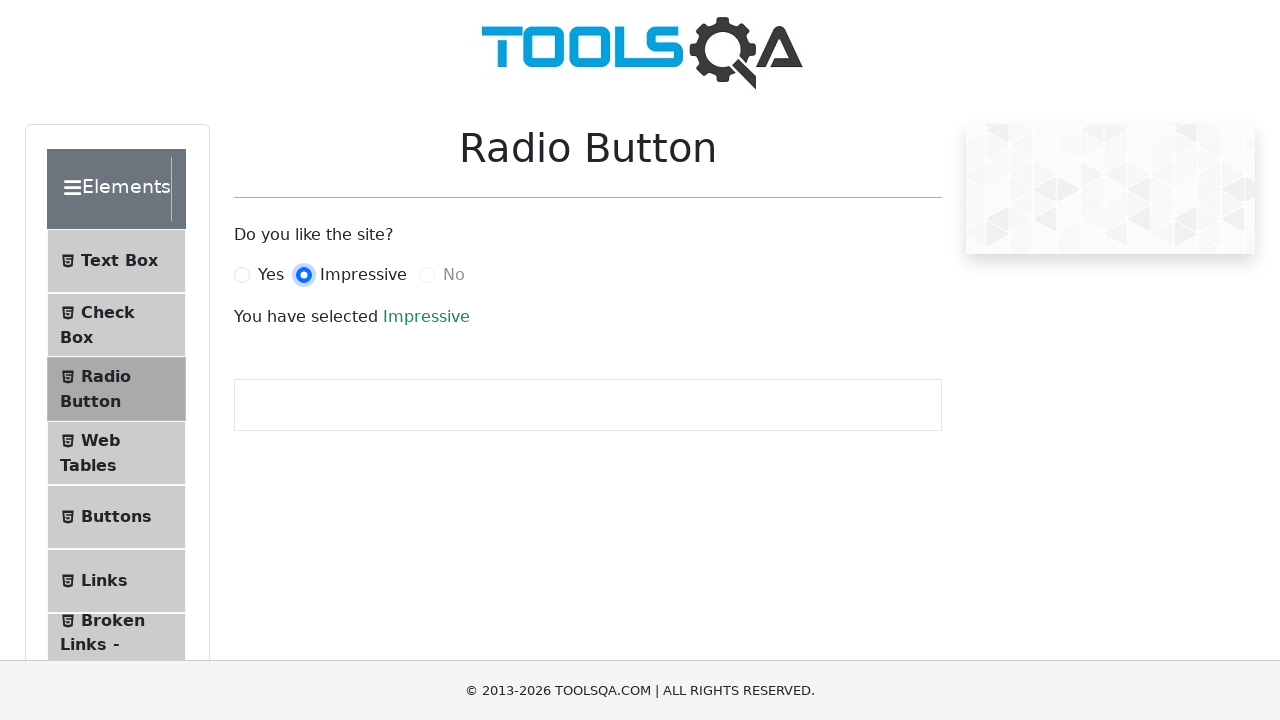

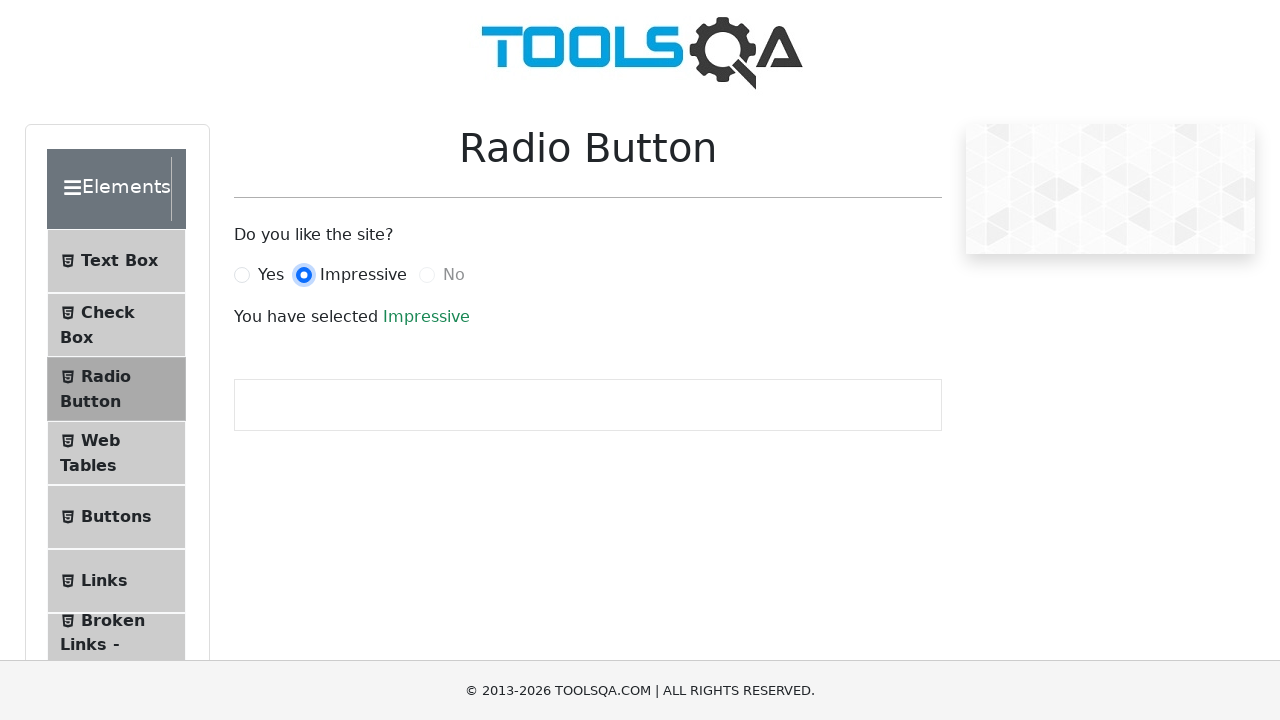